Tests MIDI permission behavior with permissions pre-granted by clicking the MIDI button on the permission test site

Starting URL: https://permission.site/

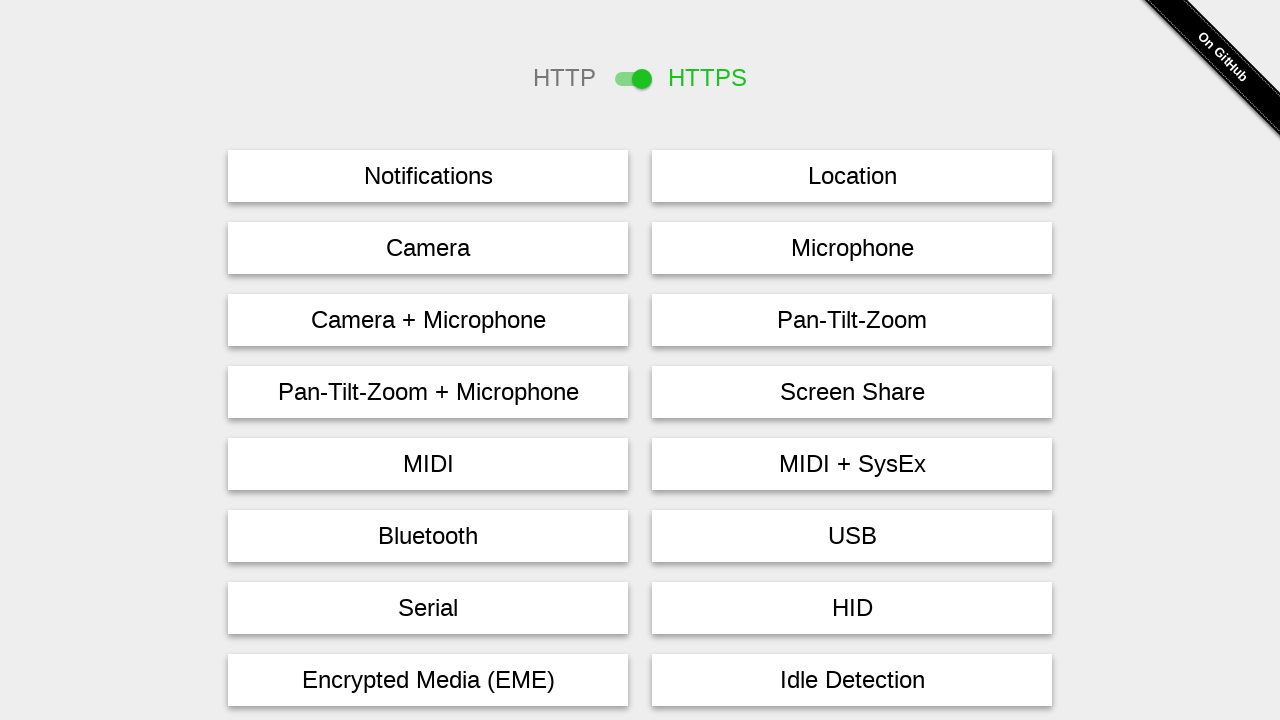

Granted MIDI and MIDI-sysex permissions to the browser context
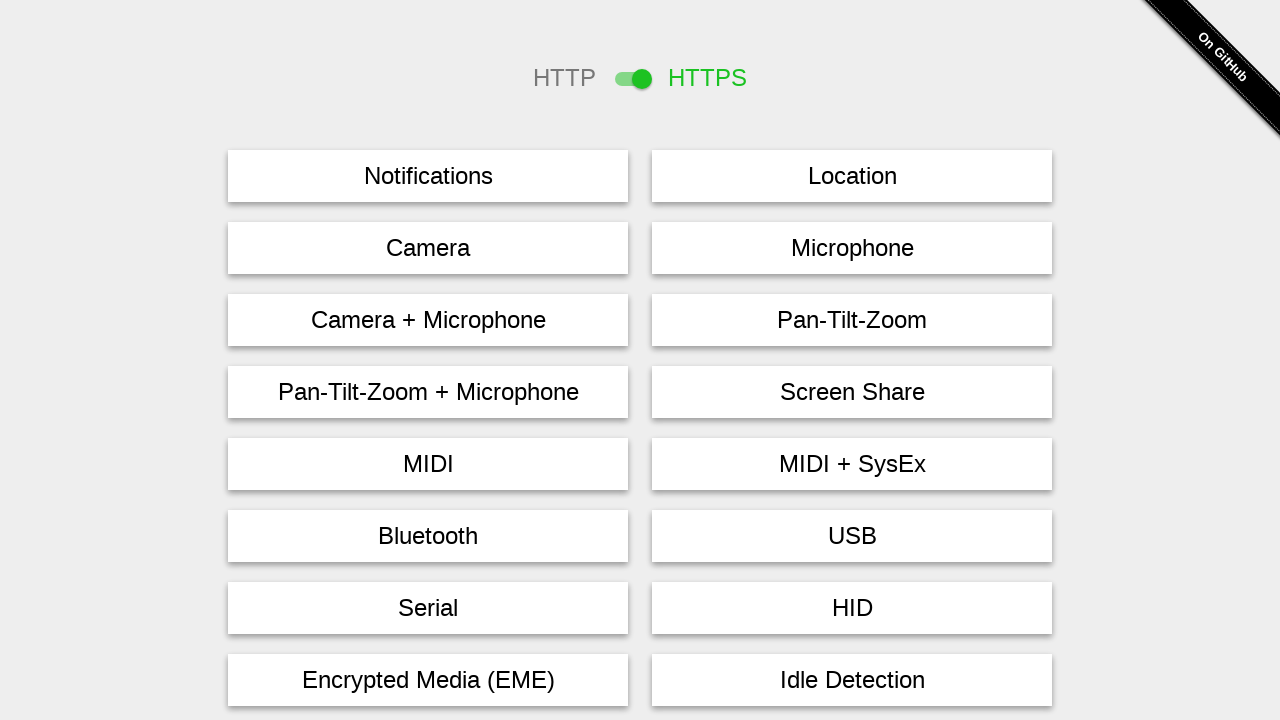

Clicked the MIDI button on the permission test site at (428, 464) on #midi
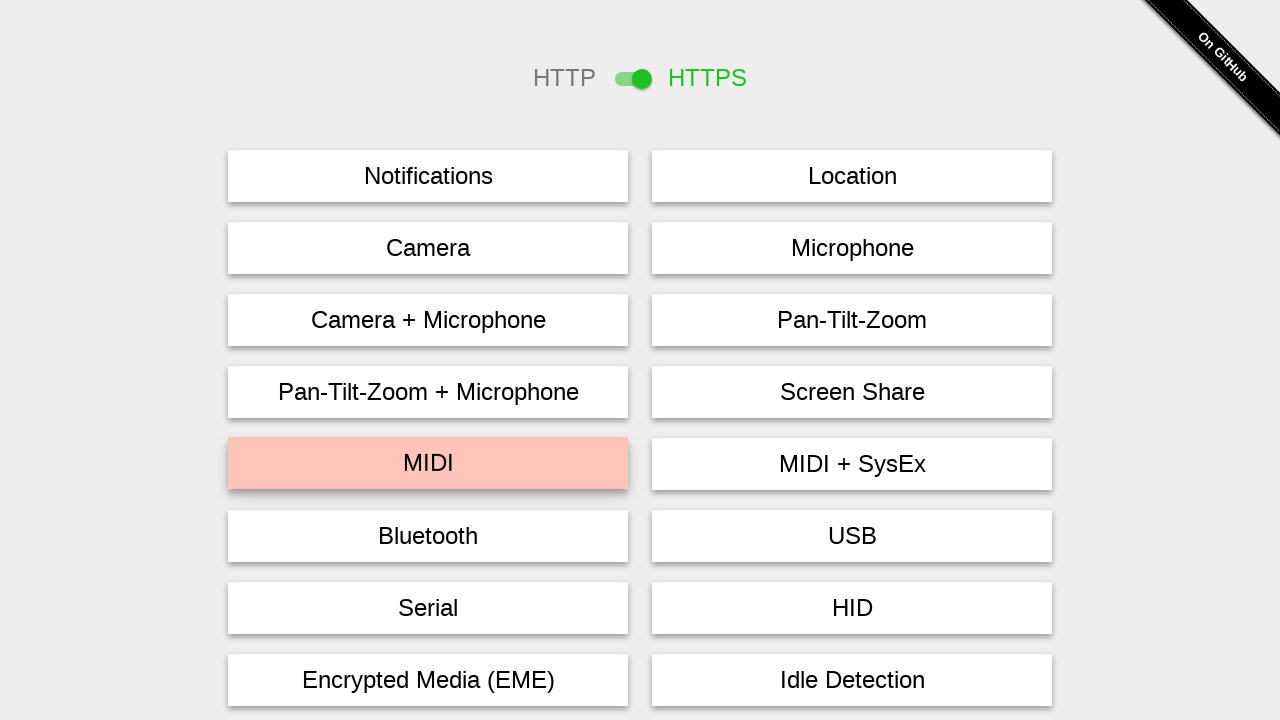

Waited 2000ms for MIDI permission response
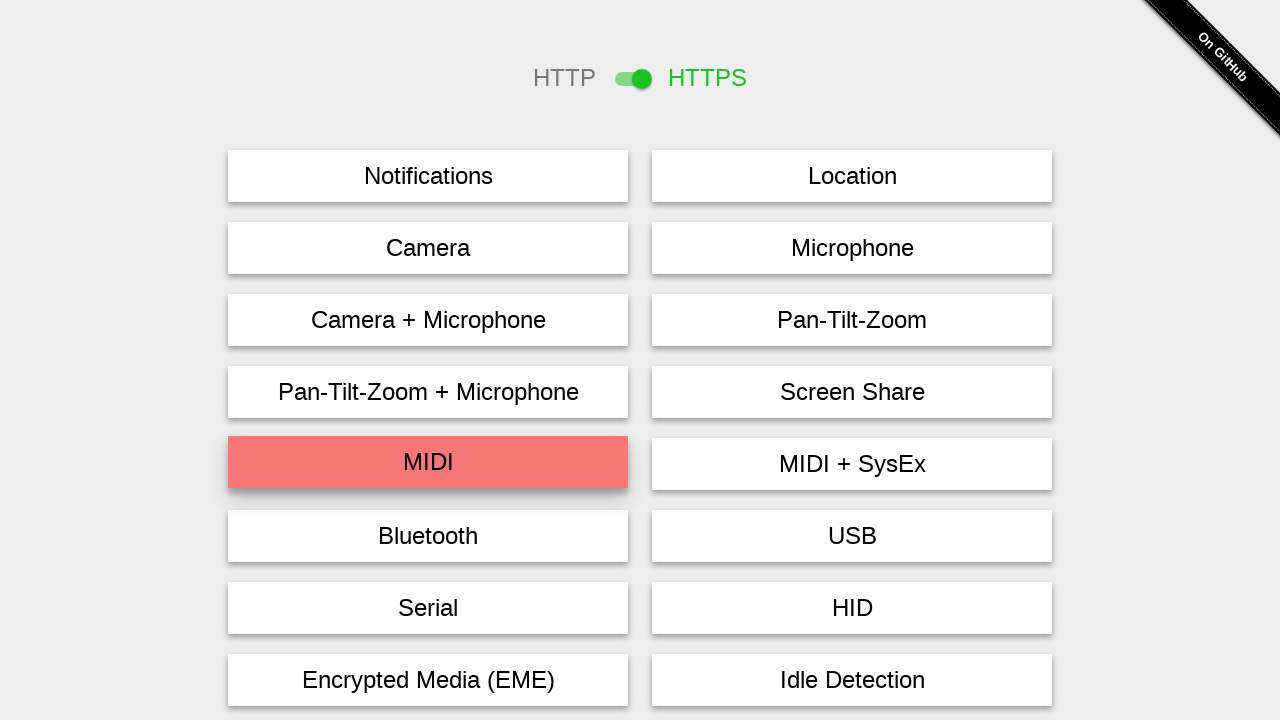

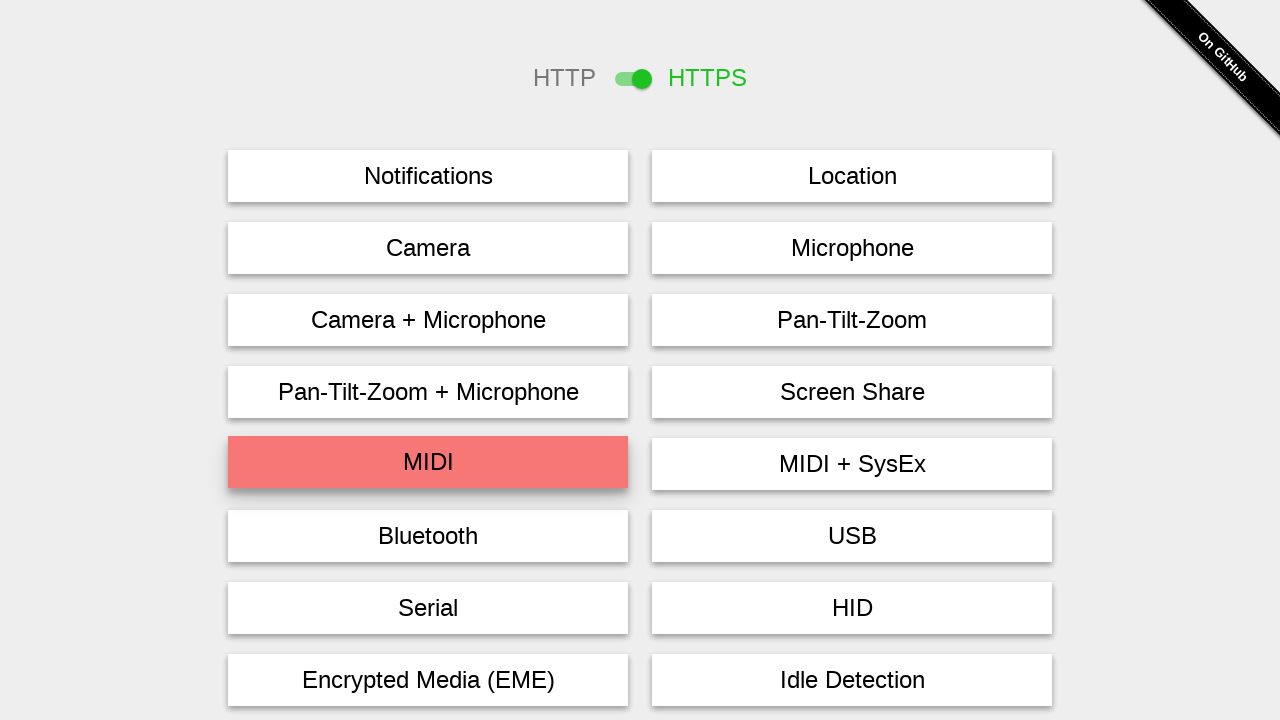